Tests dynamic content loading by clicking through to example 1 and starting the loading process

Starting URL: https://the-internet.herokuapp.com/dynamic_loading

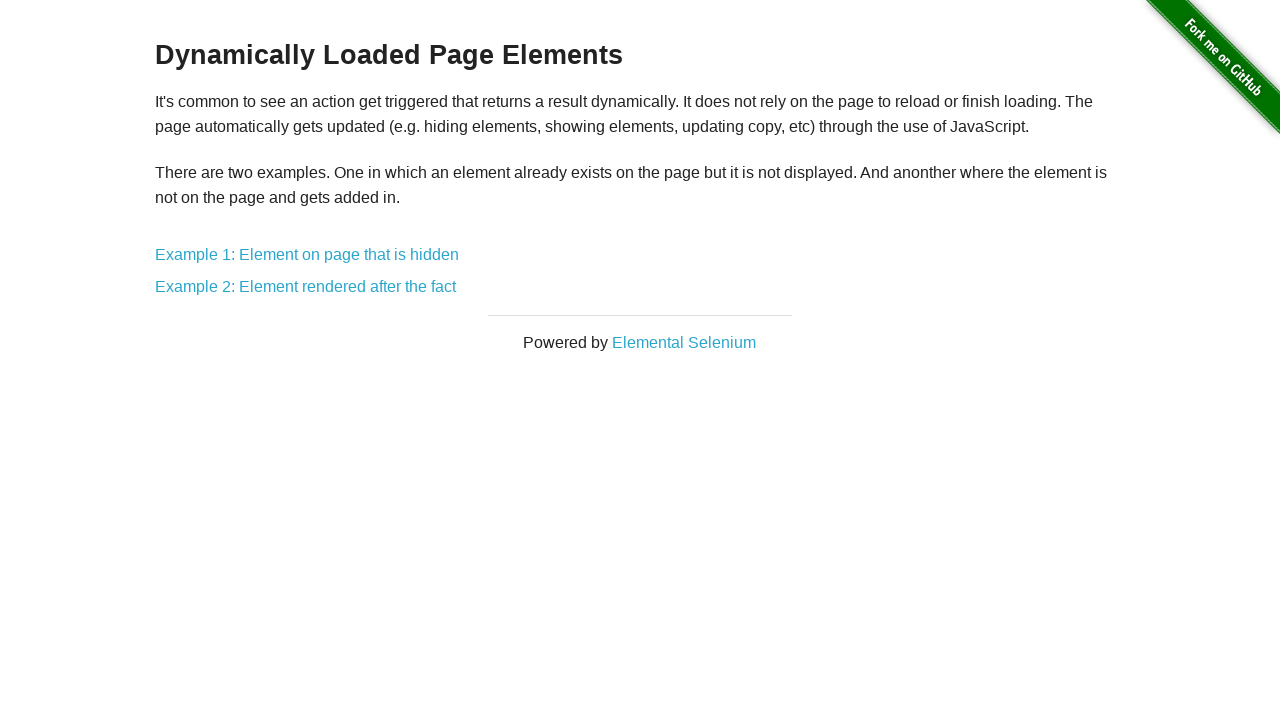

Clicked link to Example 1 of dynamic loading at (307, 255) on xpath=//a[@href='/dynamic_loading/1']
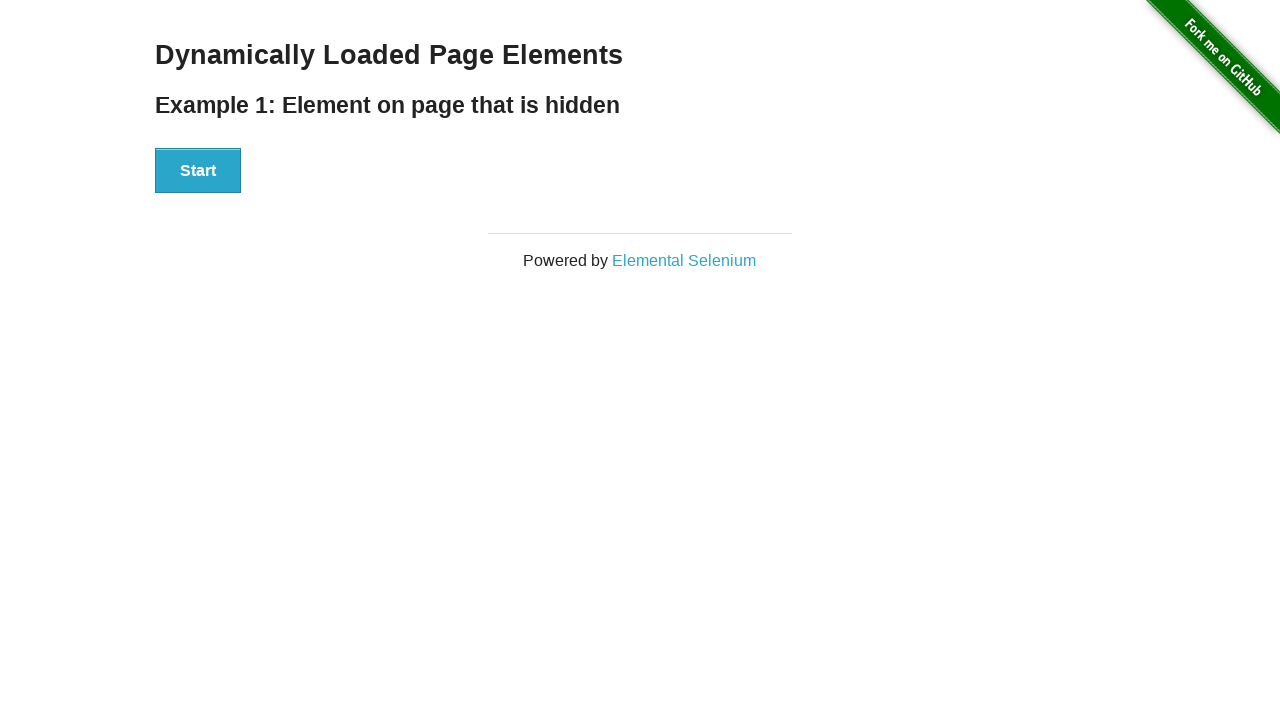

Clicked Start button to initiate dynamic loading at (198, 171) on xpath=//button[text()='Start']
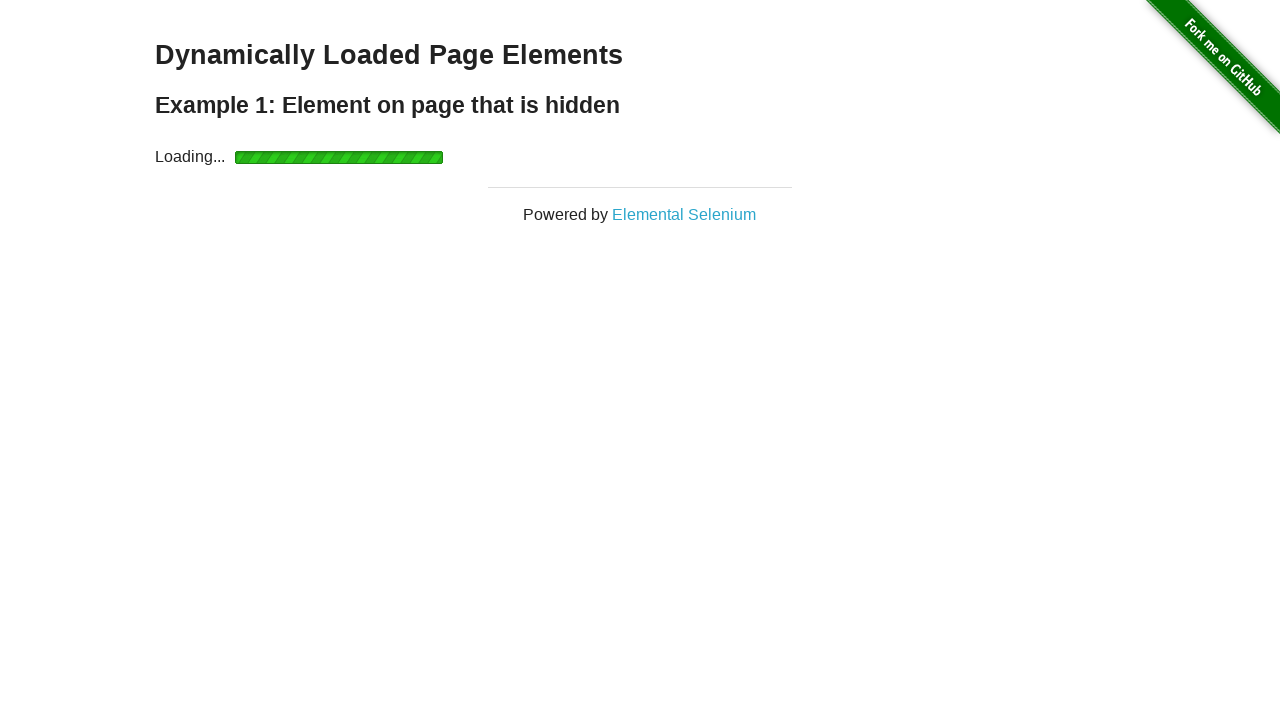

Waited for and found the 'Hello World!' message after loading completed
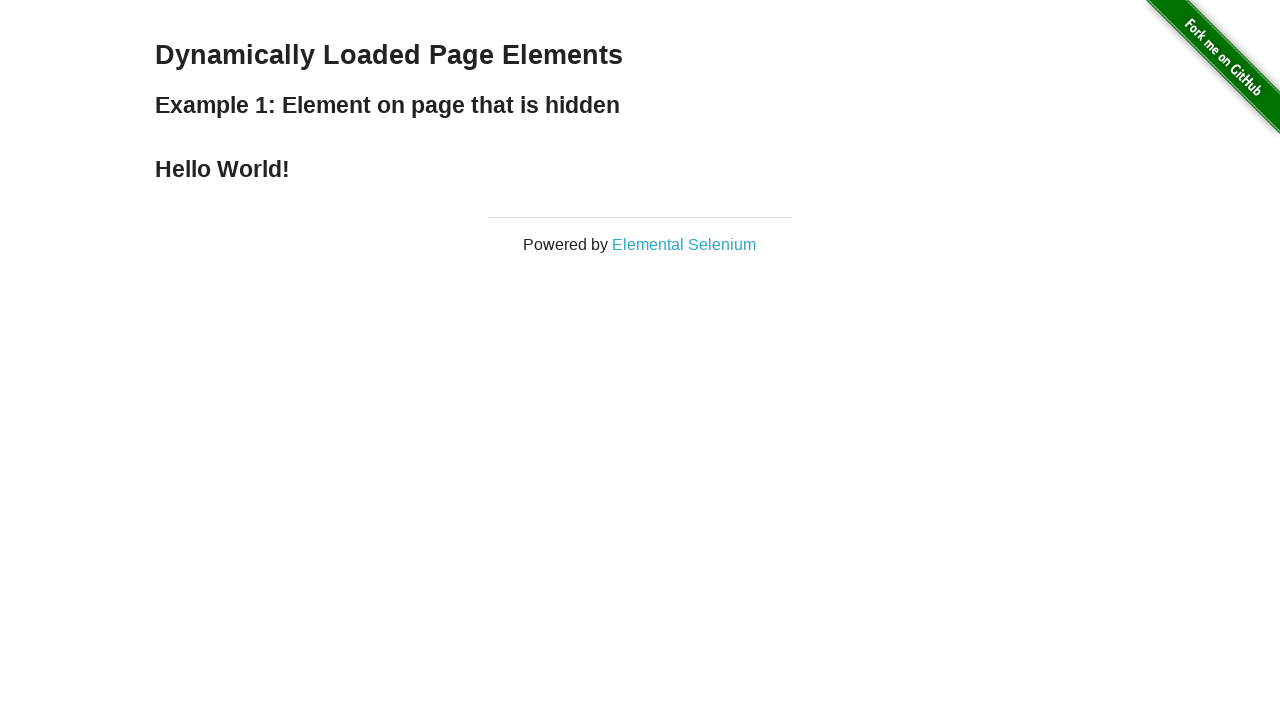

Verified that the loaded message contains 'Hello World!'
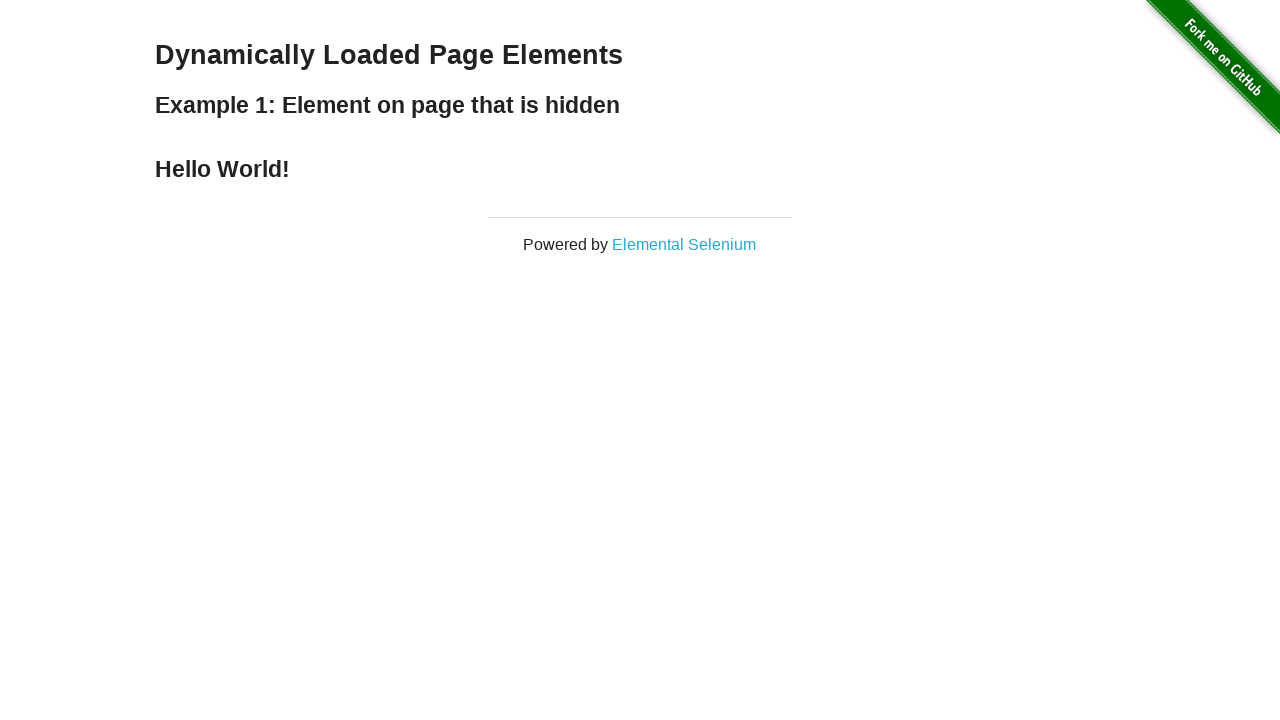

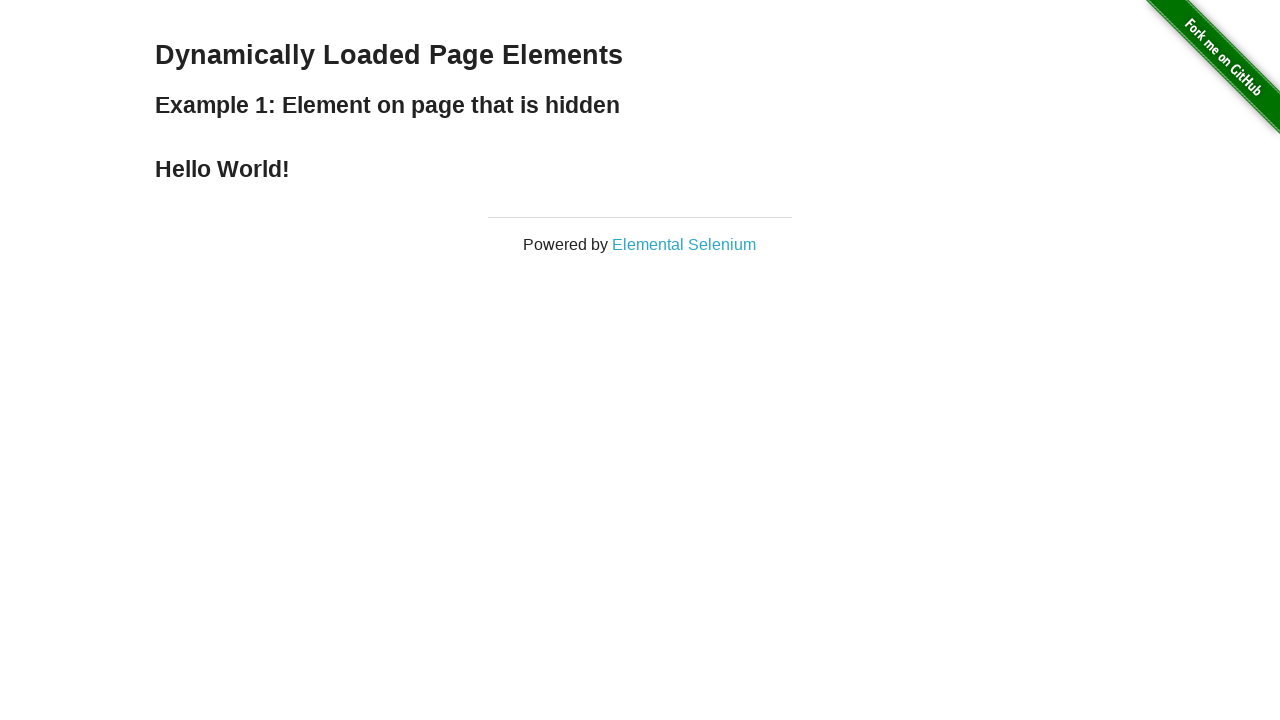